Tests that the counter displays the correct number of todo items as they are added

Starting URL: https://demo.playwright.dev/todomvc

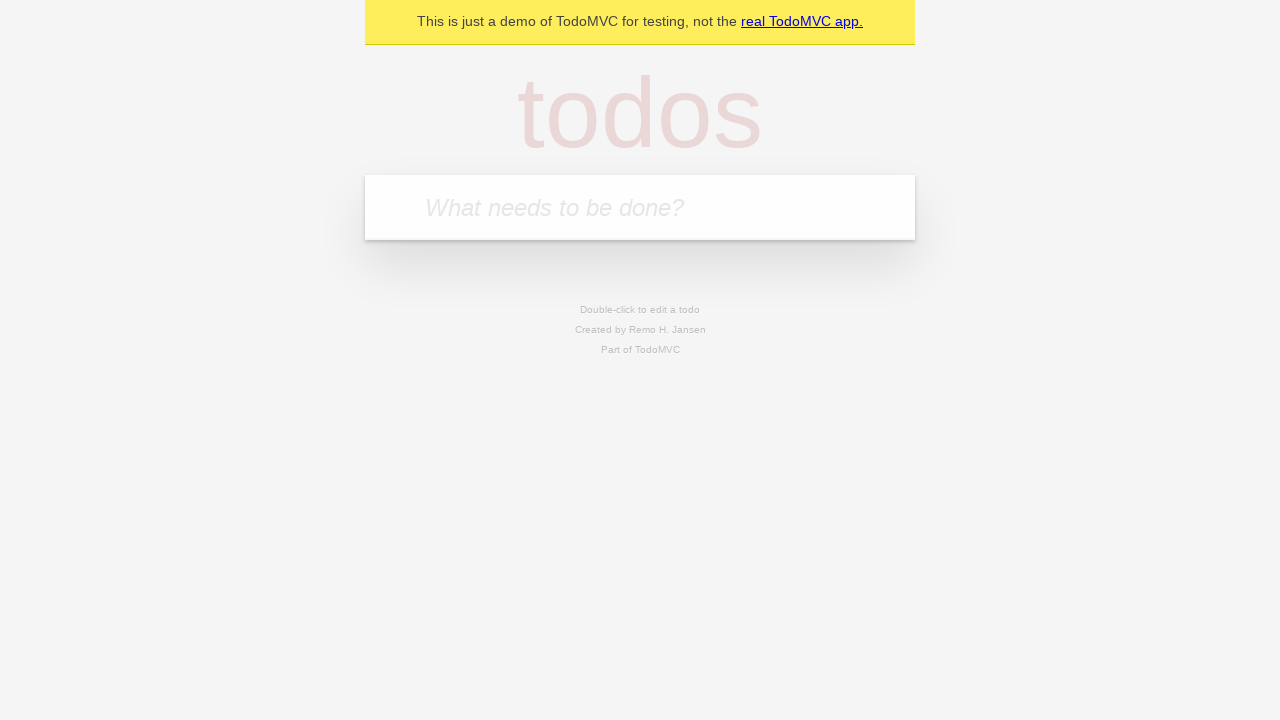

Filled todo input with 'buy some cheese' on .new-todo
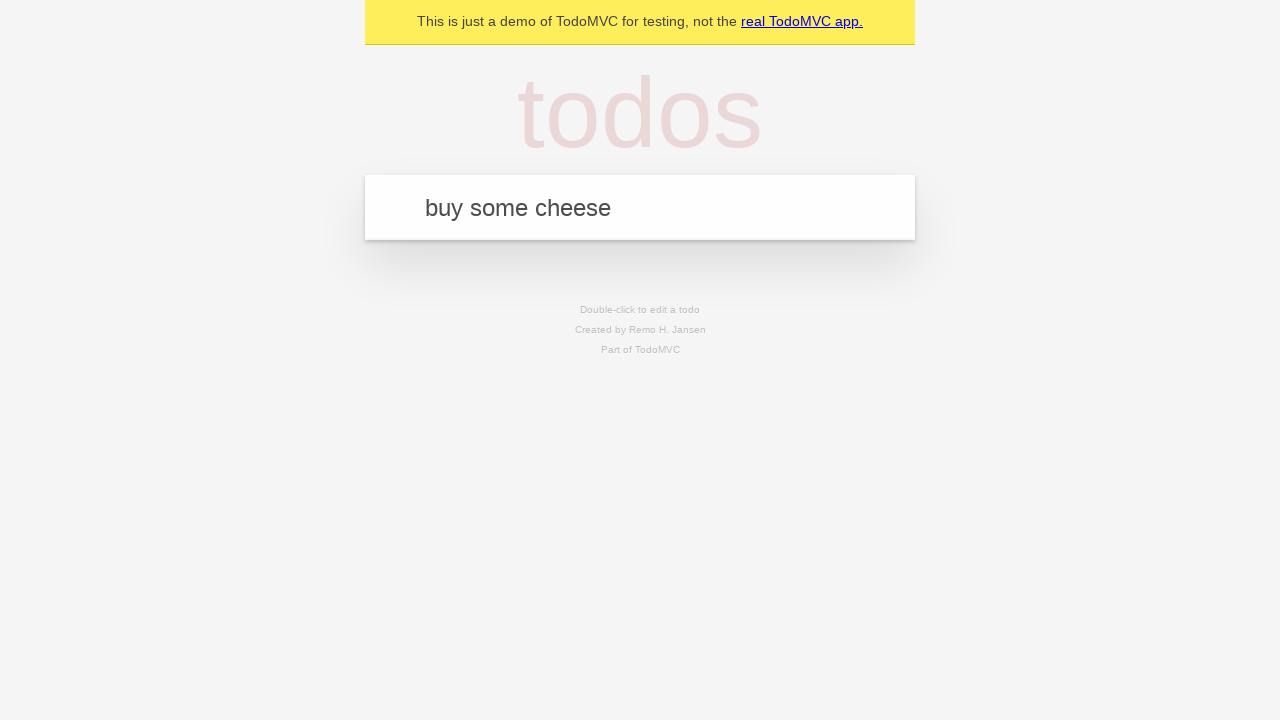

Pressed Enter to add first todo item on .new-todo
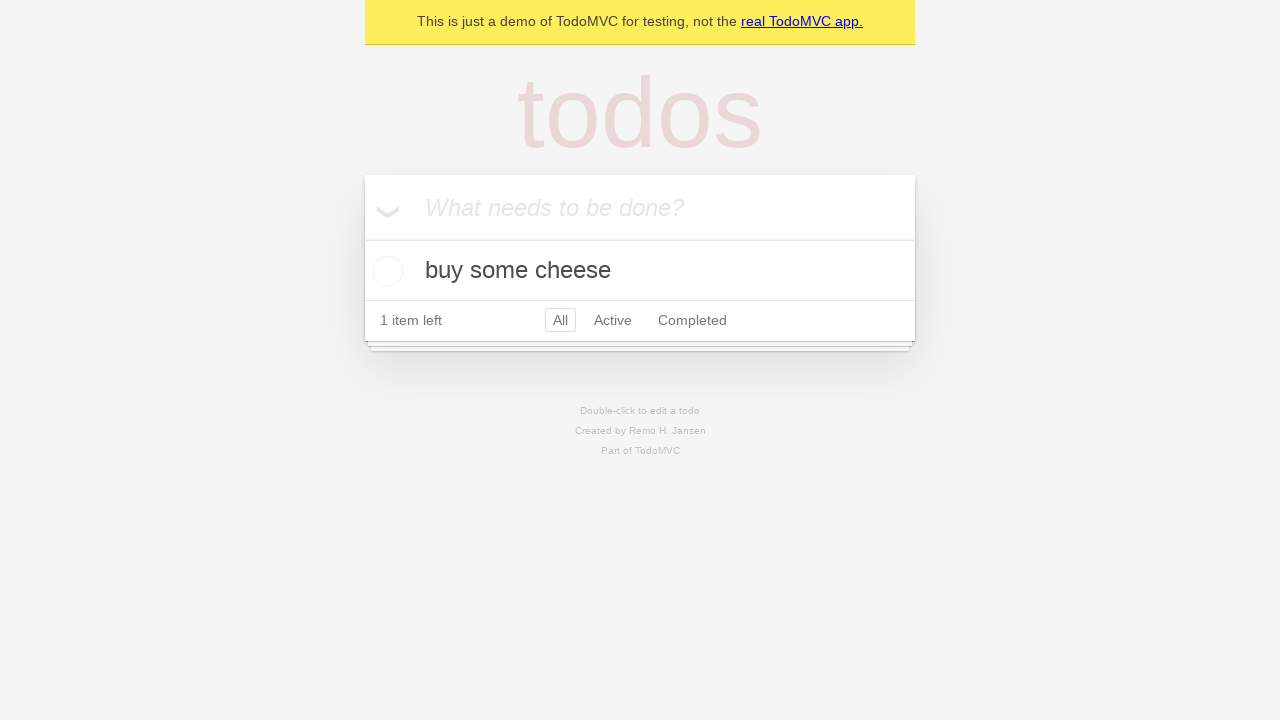

Todo counter element loaded after adding first item
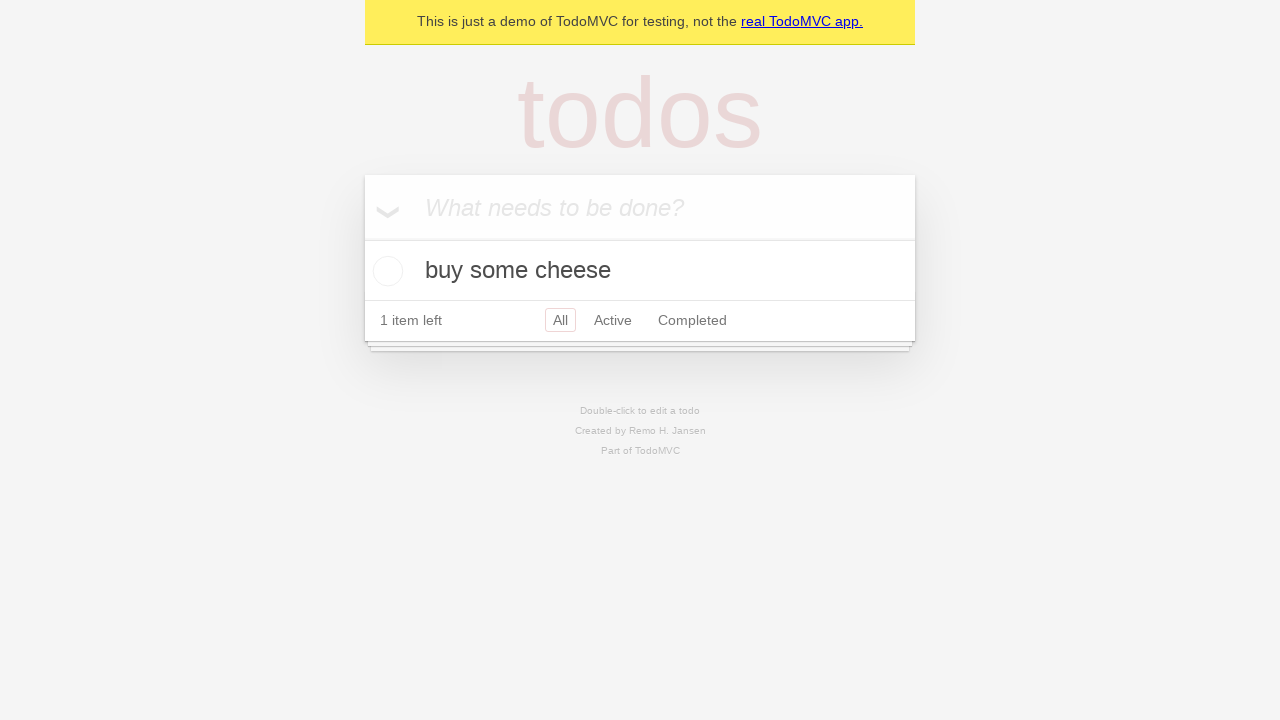

Filled todo input with 'feed the cat' on .new-todo
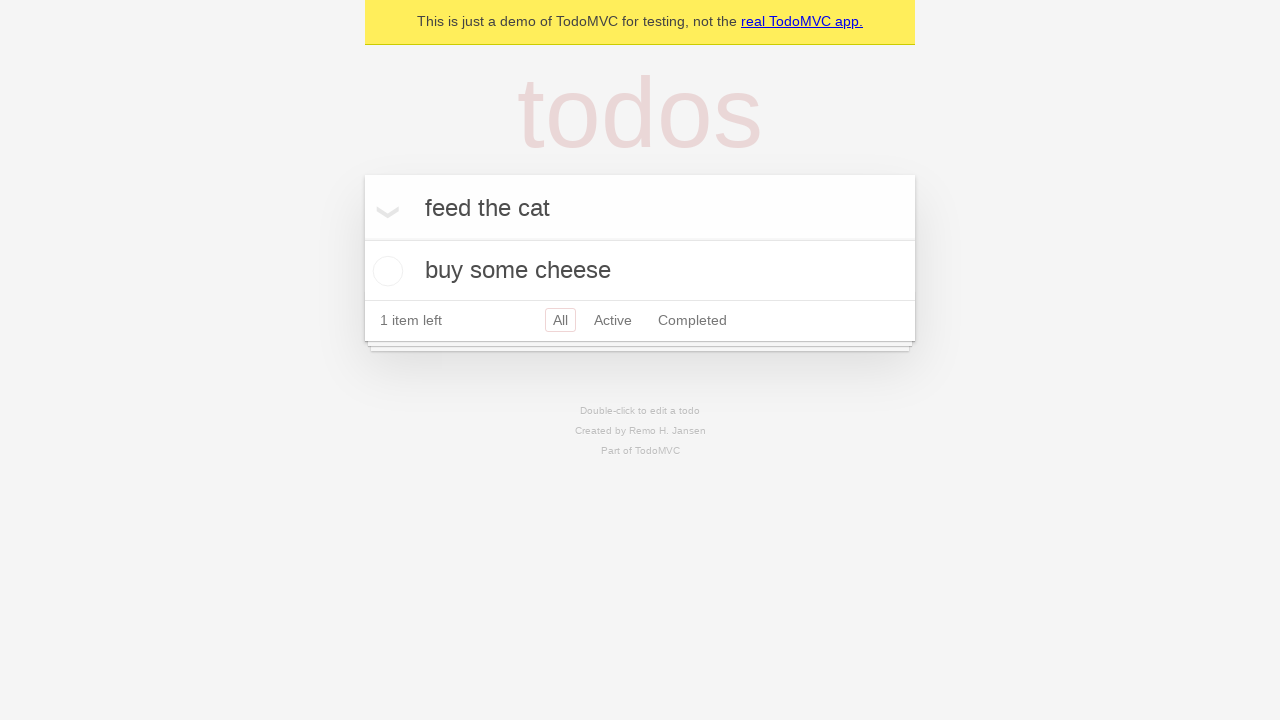

Pressed Enter to add second todo item on .new-todo
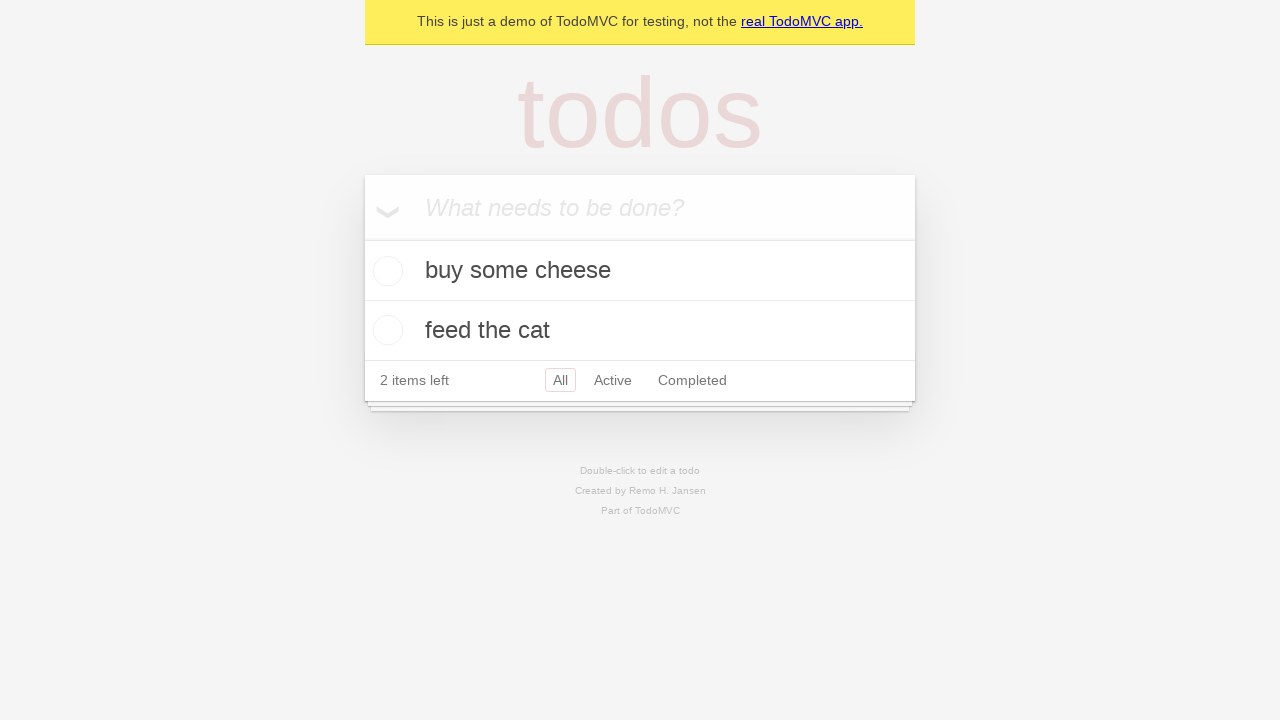

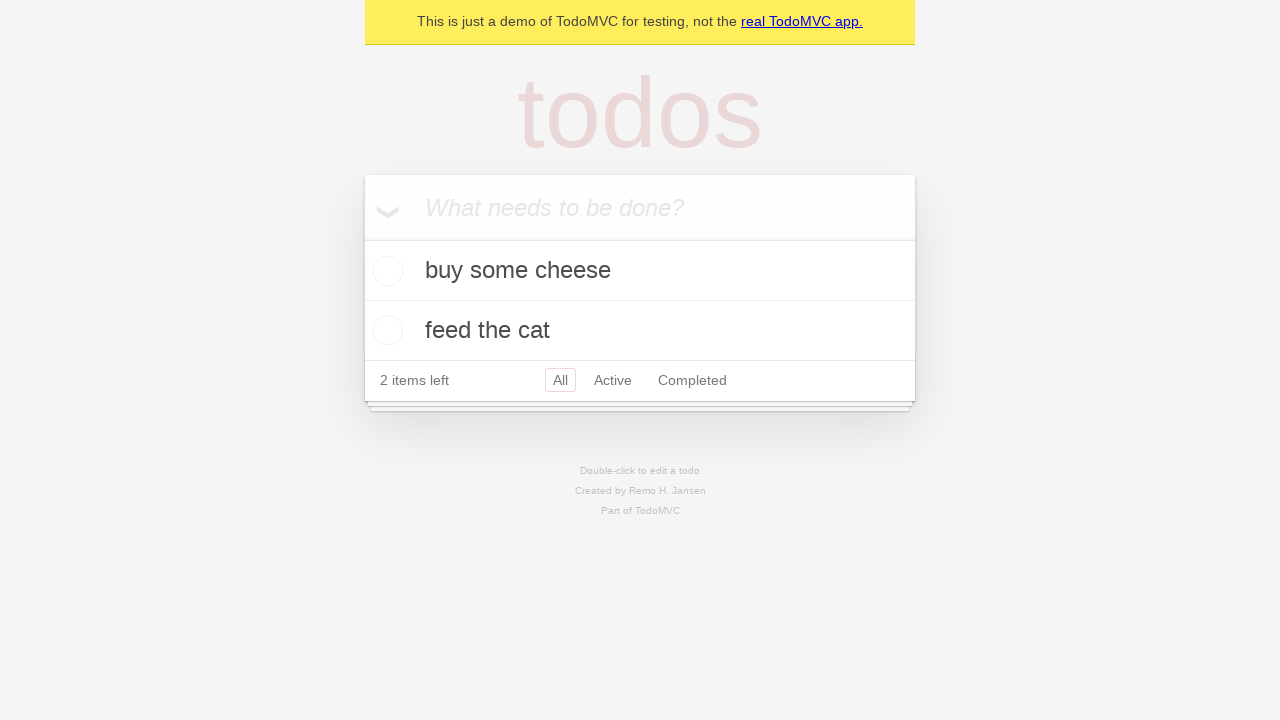